Tests right-click context menu functionality by triggering a context menu and verifying the JavaScript alert appears

Starting URL: https://the-internet.herokuapp.com/

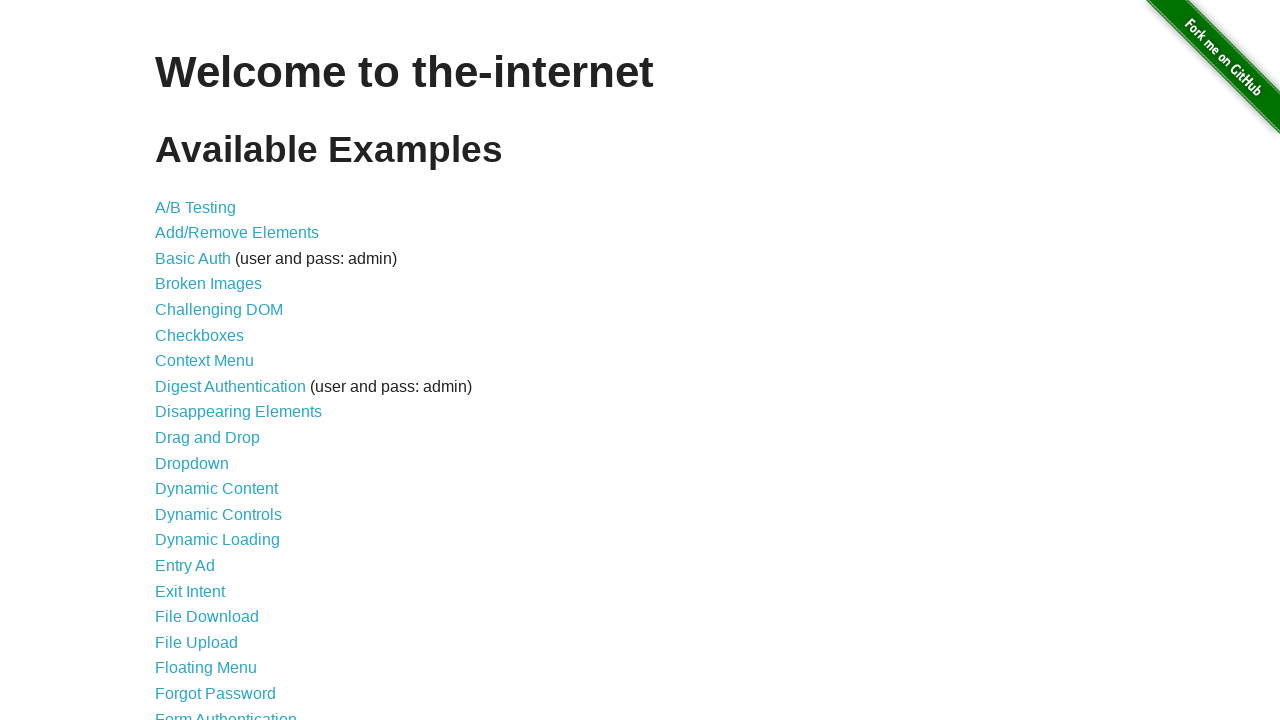

Clicked on Context Menu link at (204, 361) on internal:role=link[name="Context Menu"i]
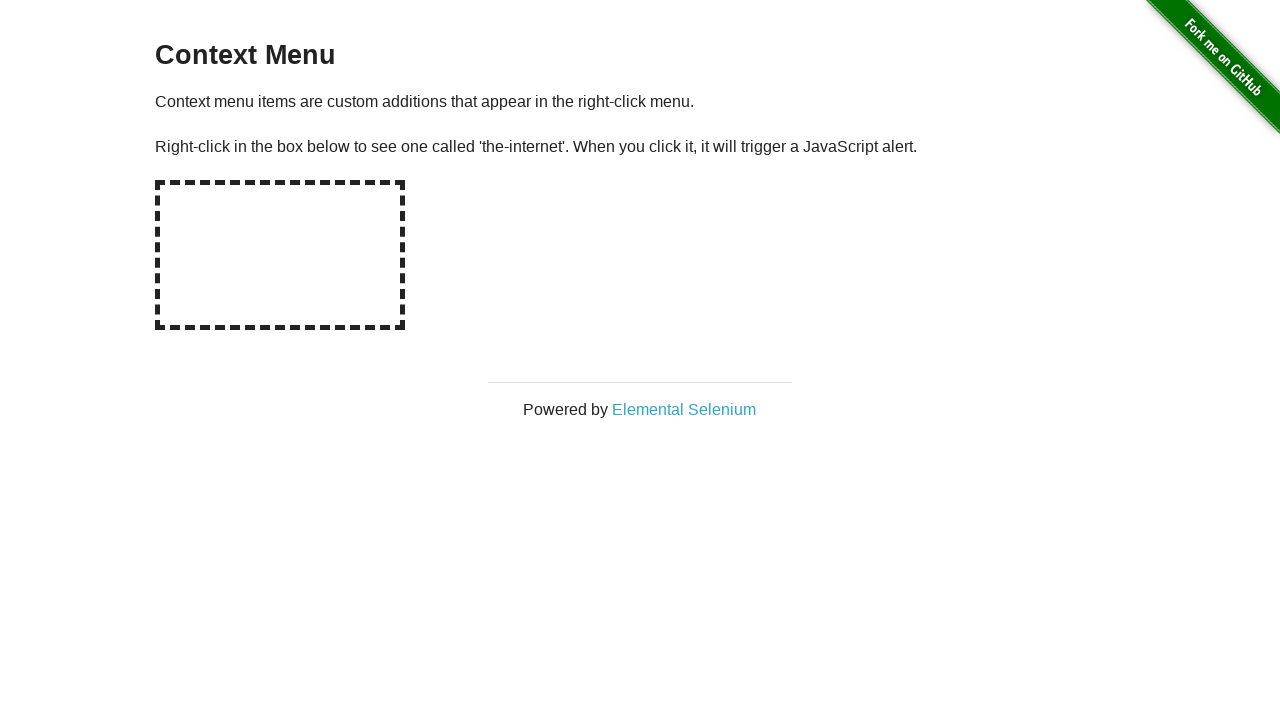

Set up dialog handler for alerts
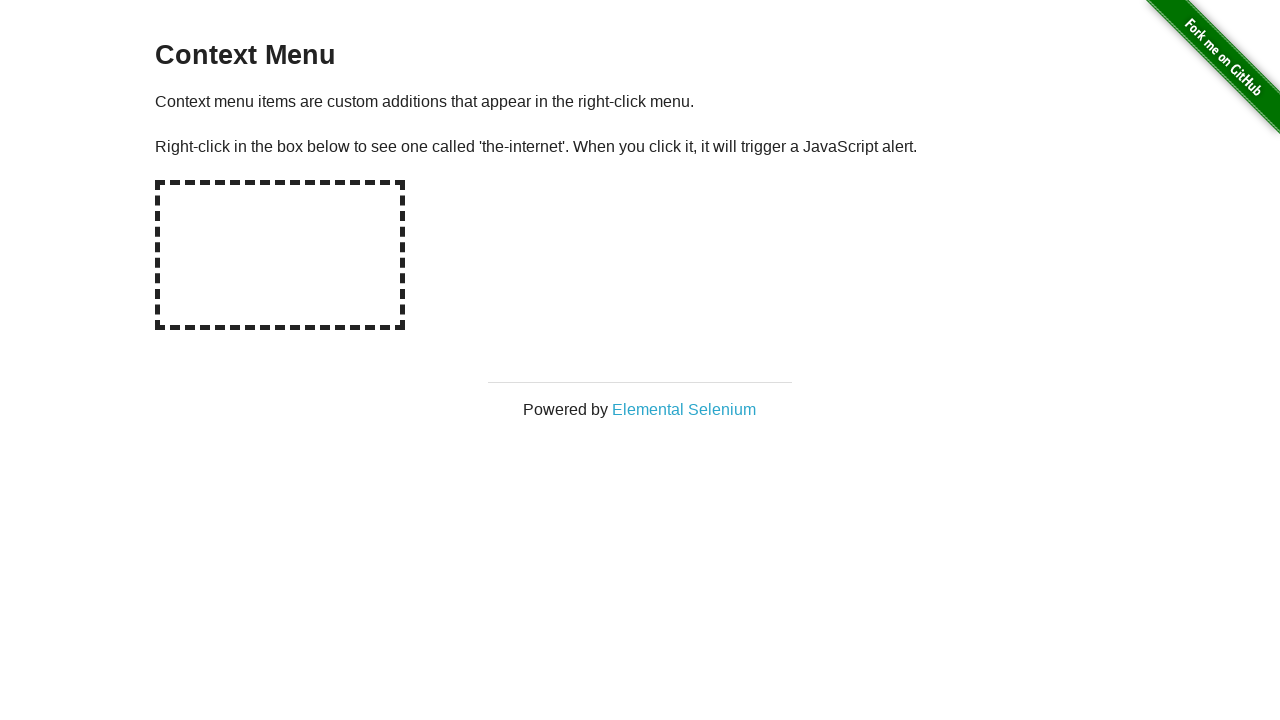

Right-clicked on the hot spot element to trigger context menu at (280, 255) on #hot-spot
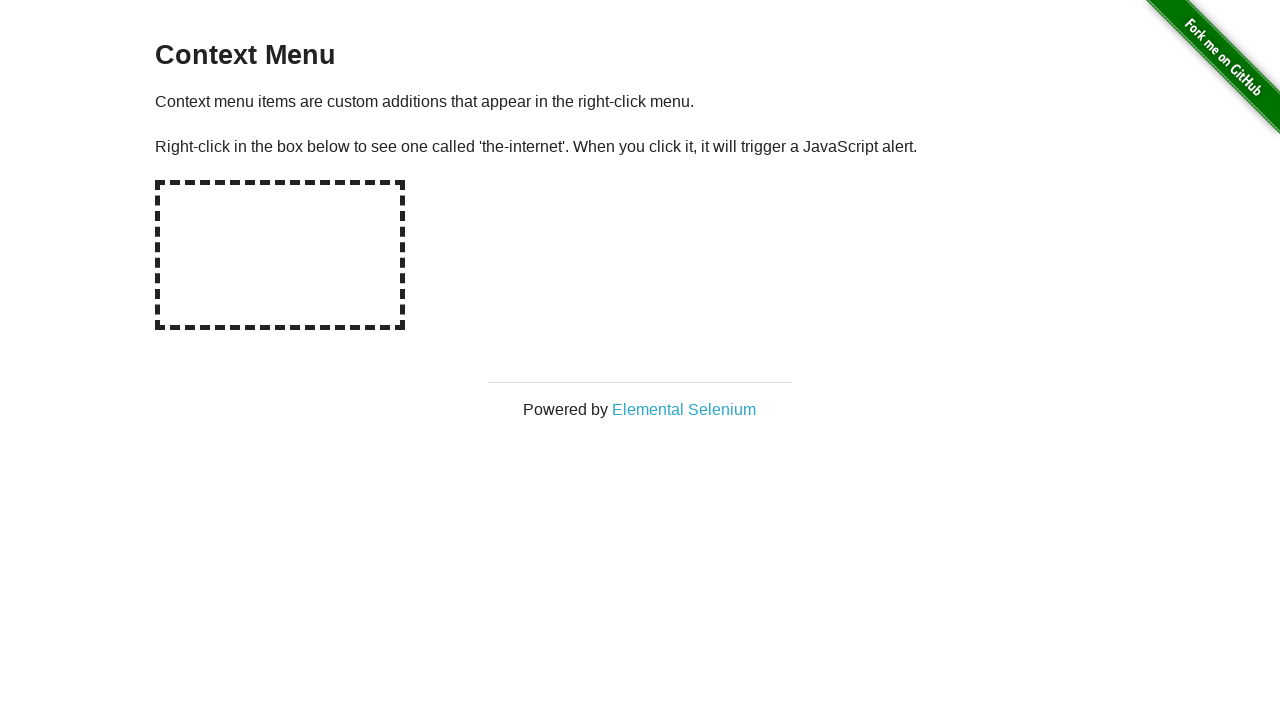

Waited 500ms for dialog to be handled
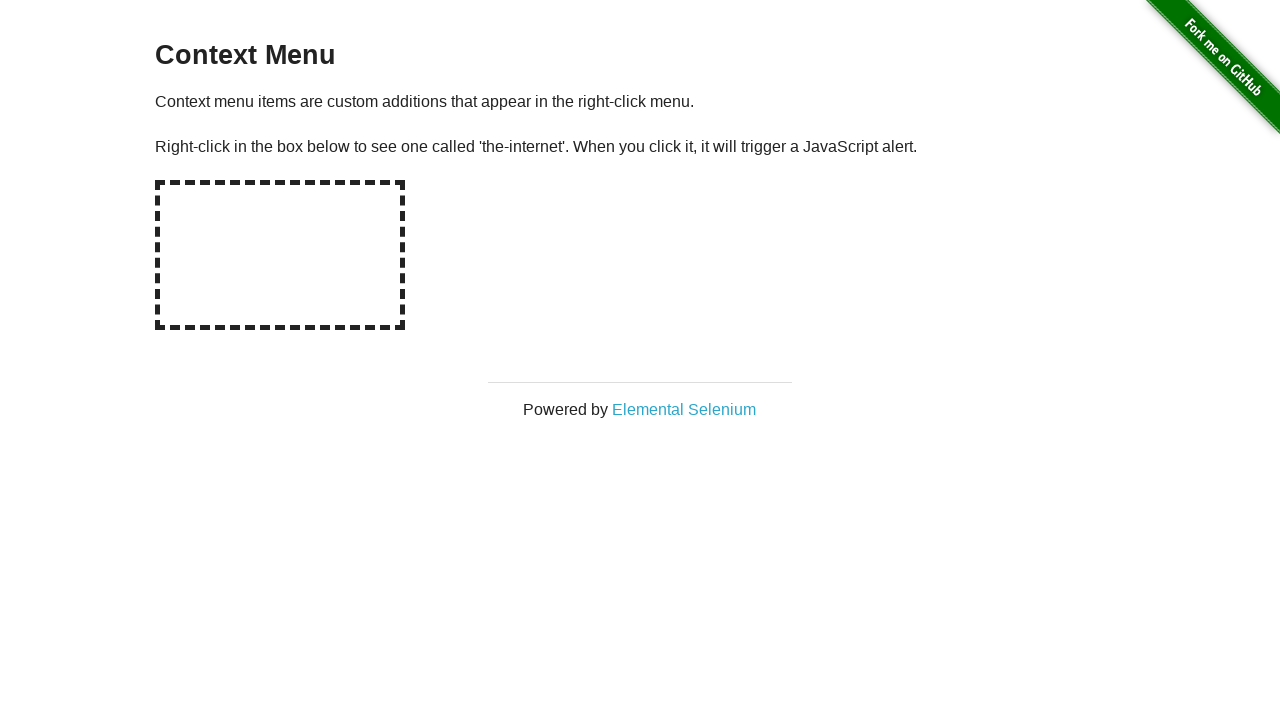

Verified that dialog message was captured
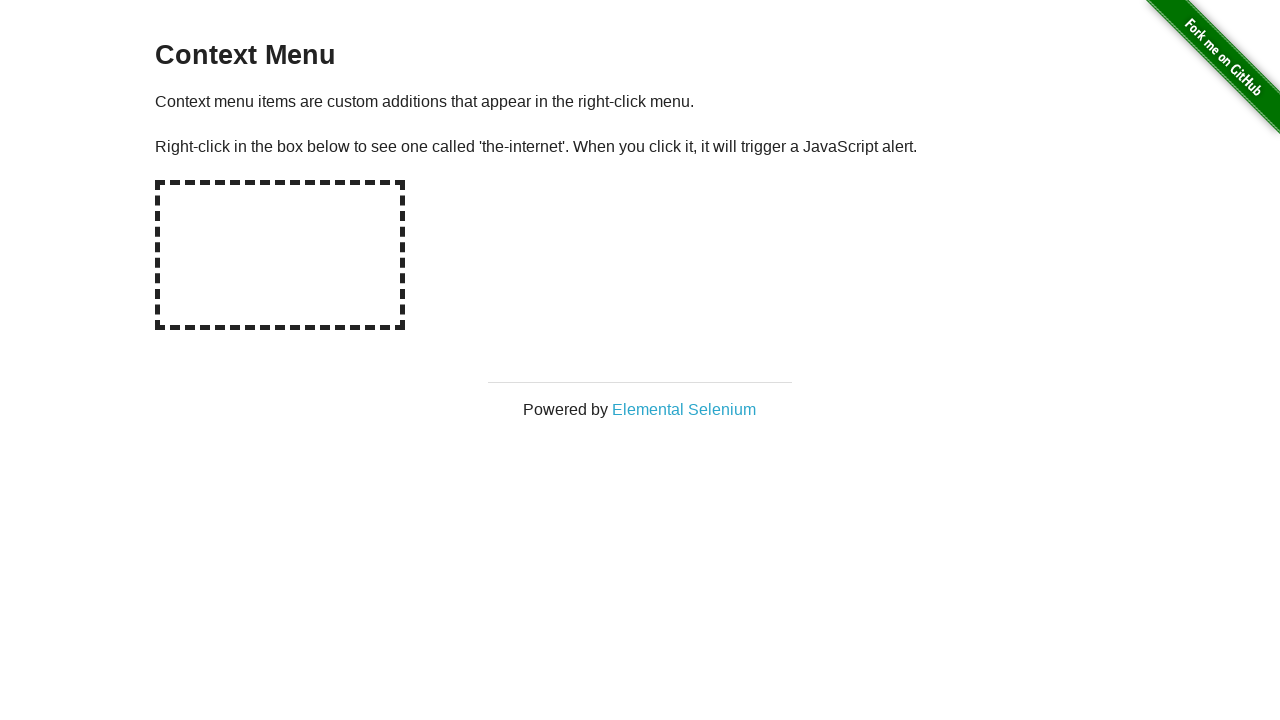

Verified dialog message matches expected text: 'You selected a context menu'
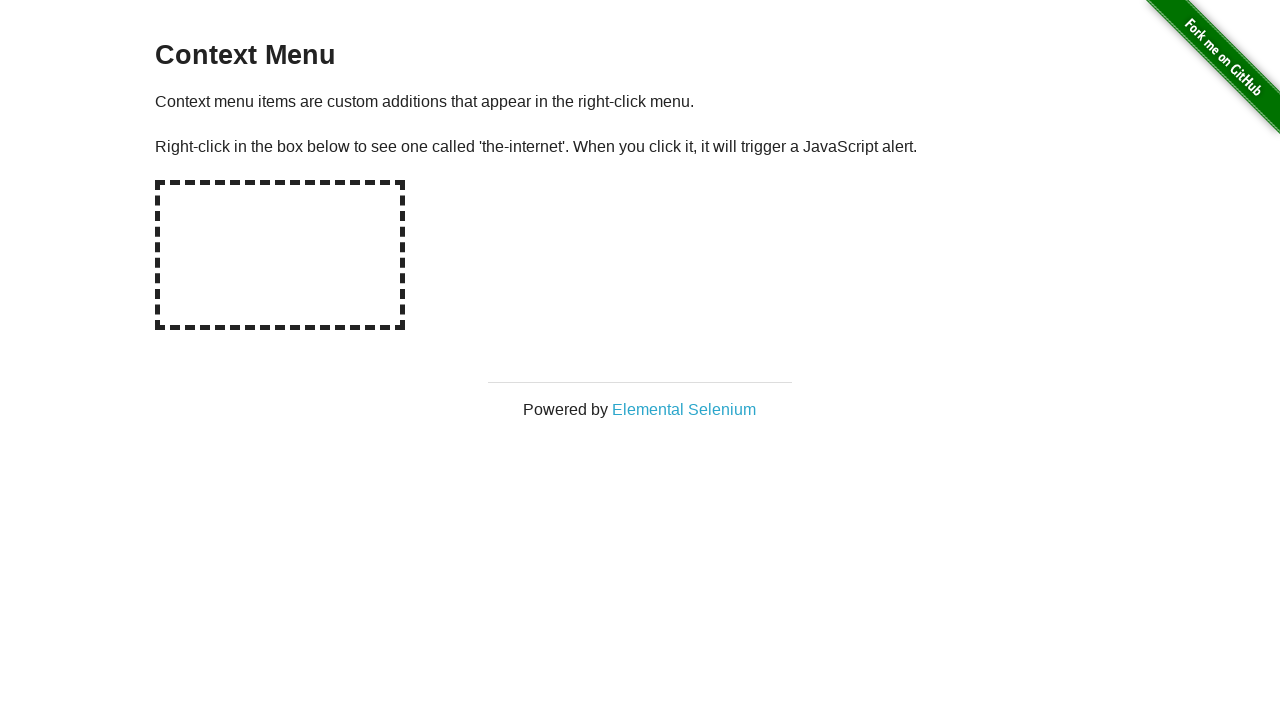

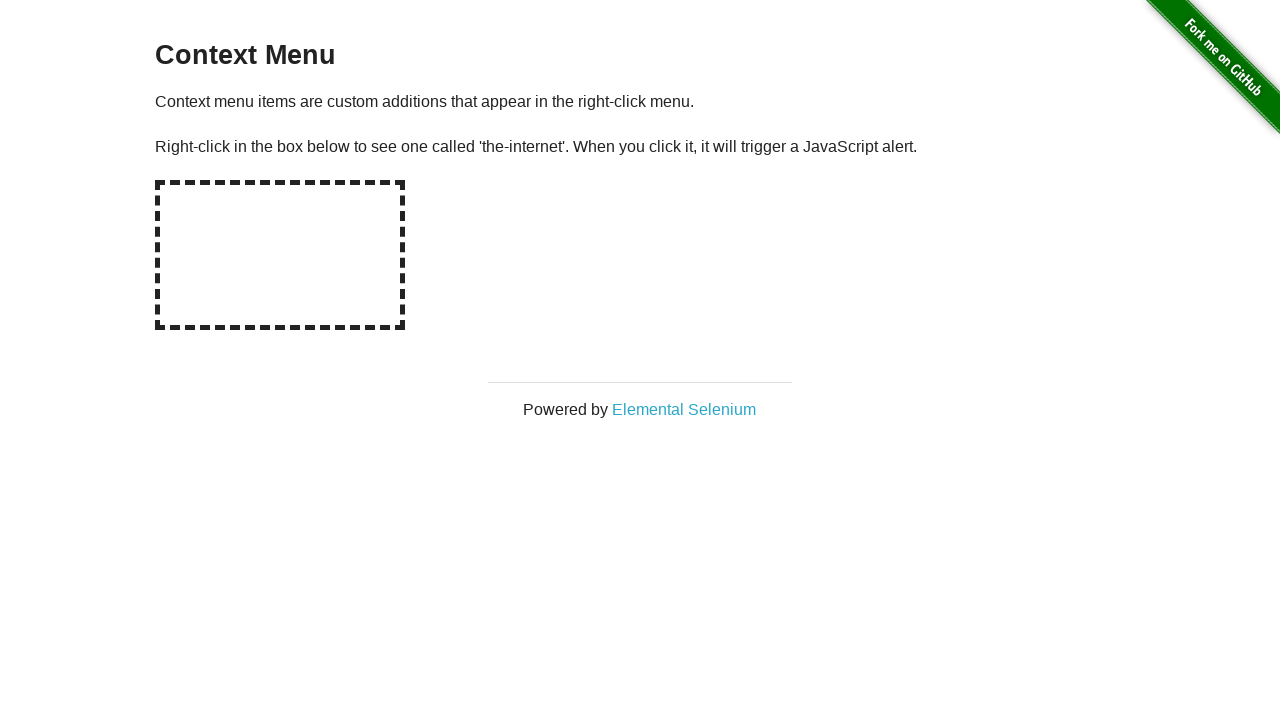